Tests hover functionality by moving the mouse over an avatar element and verifying that the caption information becomes visible.

Starting URL: http://the-internet.herokuapp.com/hovers

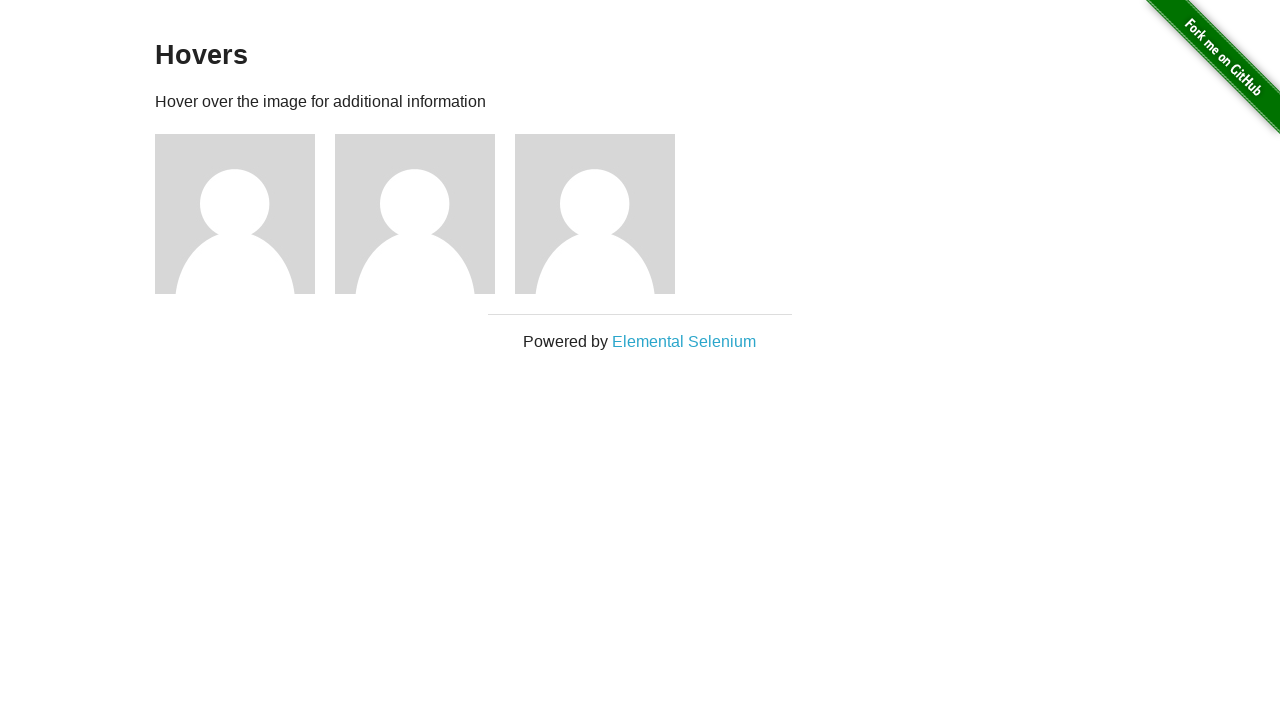

Located the first avatar element
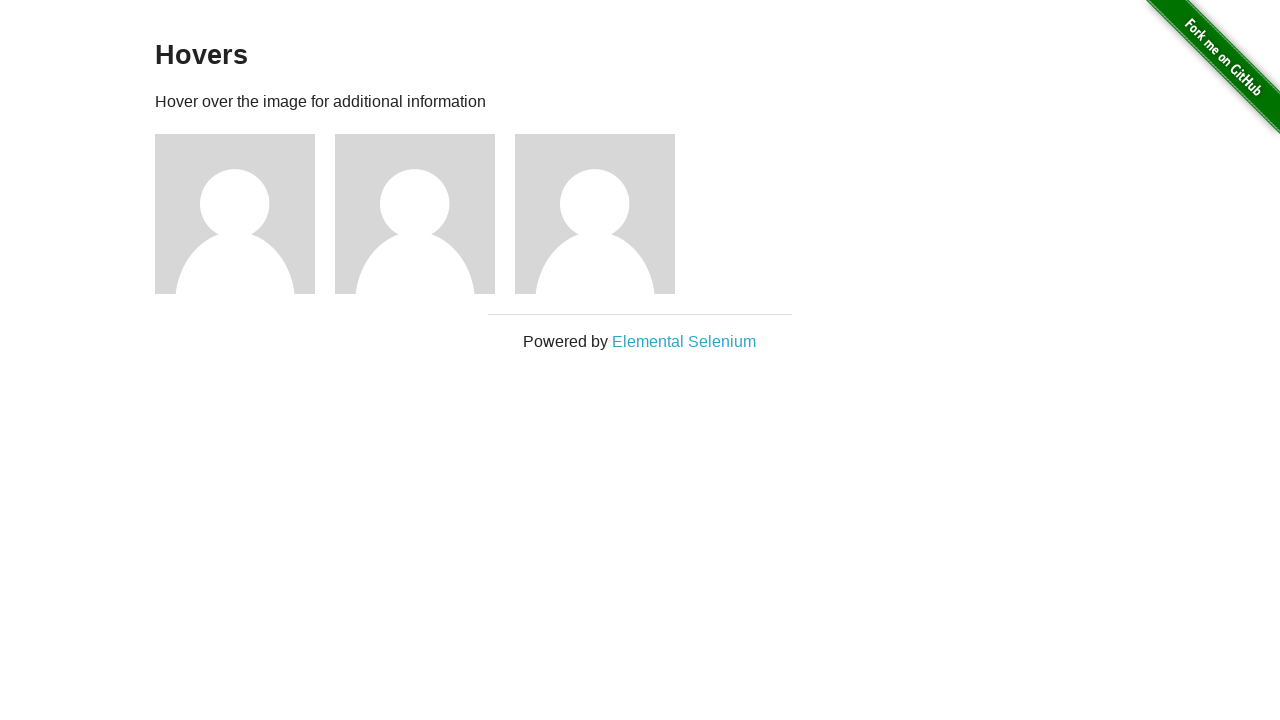

Hovered over the avatar element at (245, 214) on .figure >> nth=0
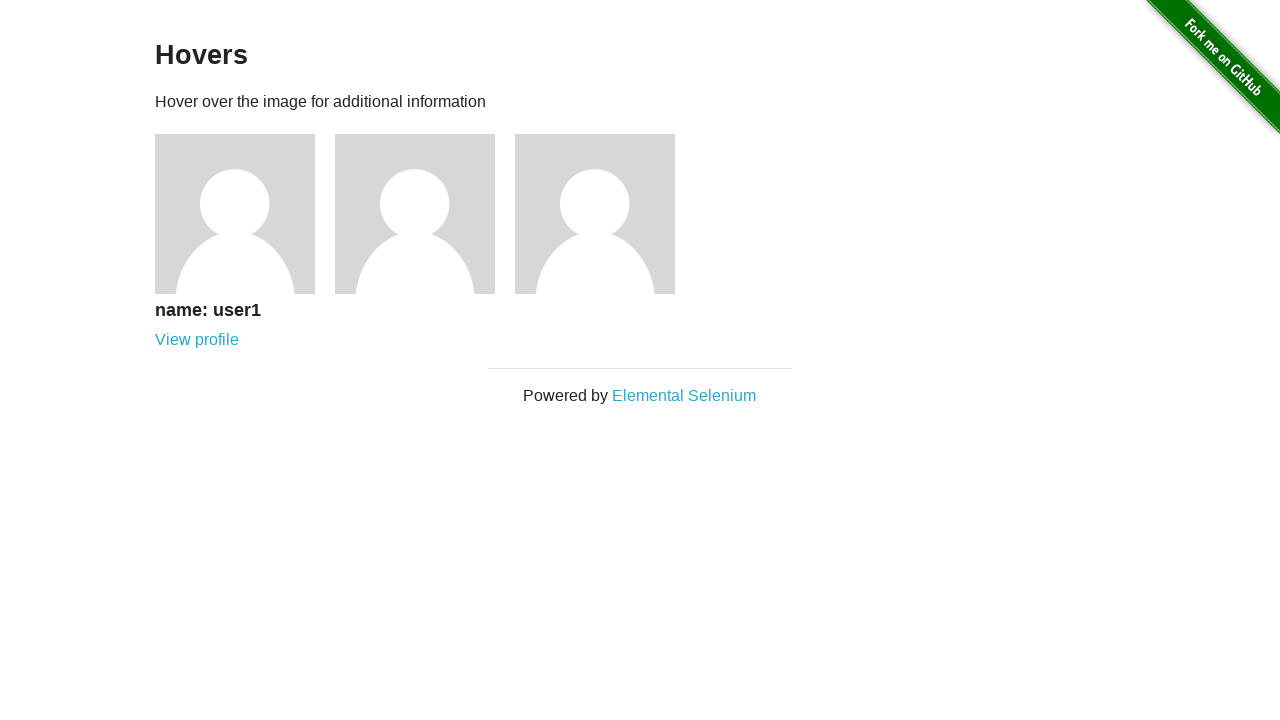

Located the caption element
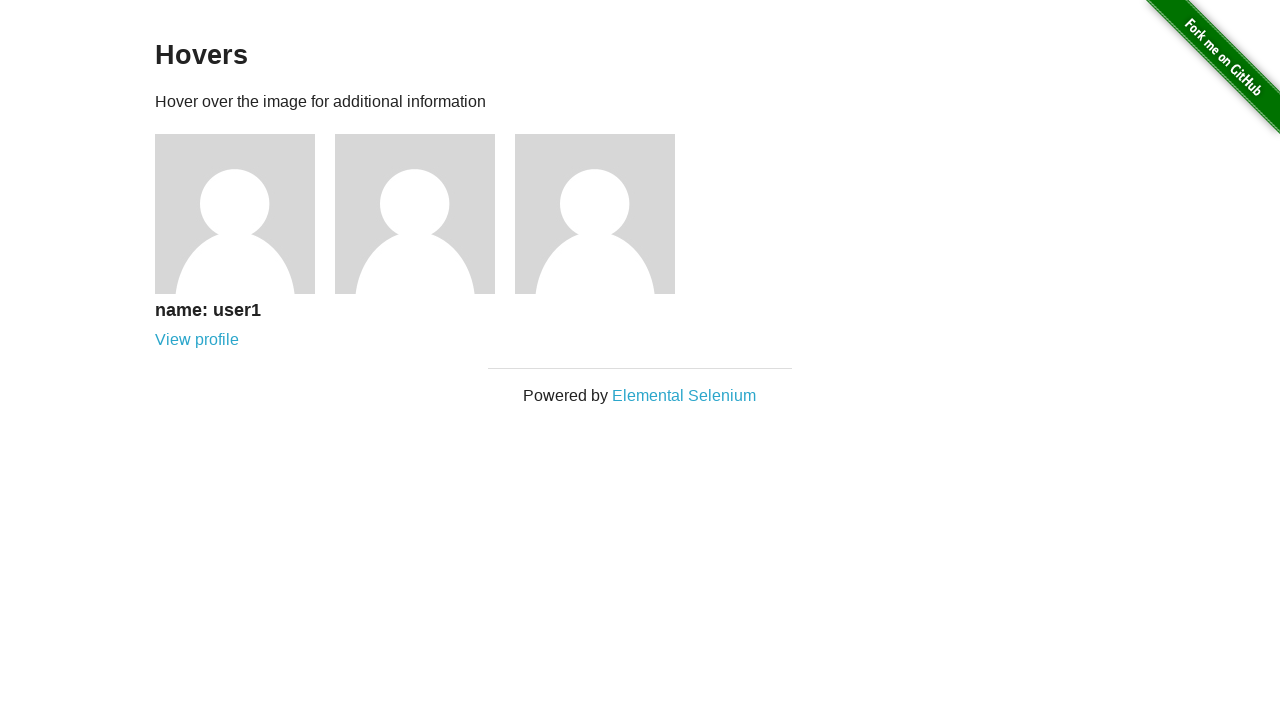

Verified that the caption is visible on hover
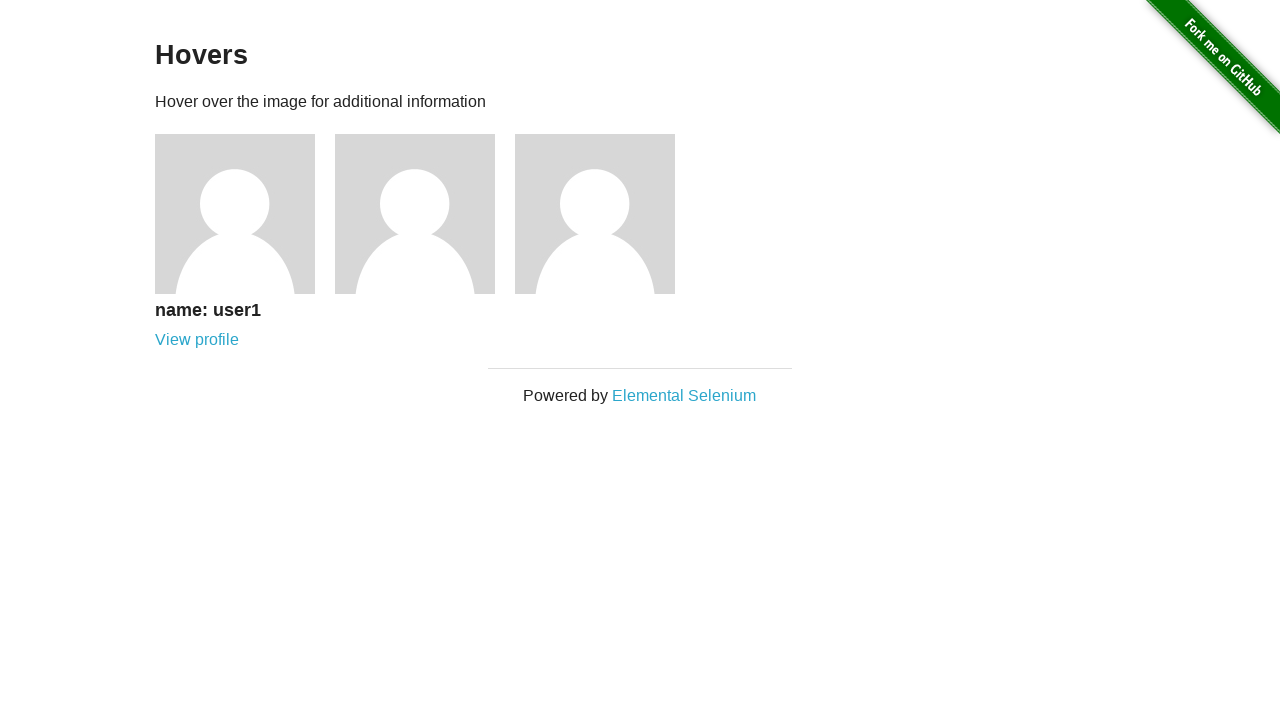

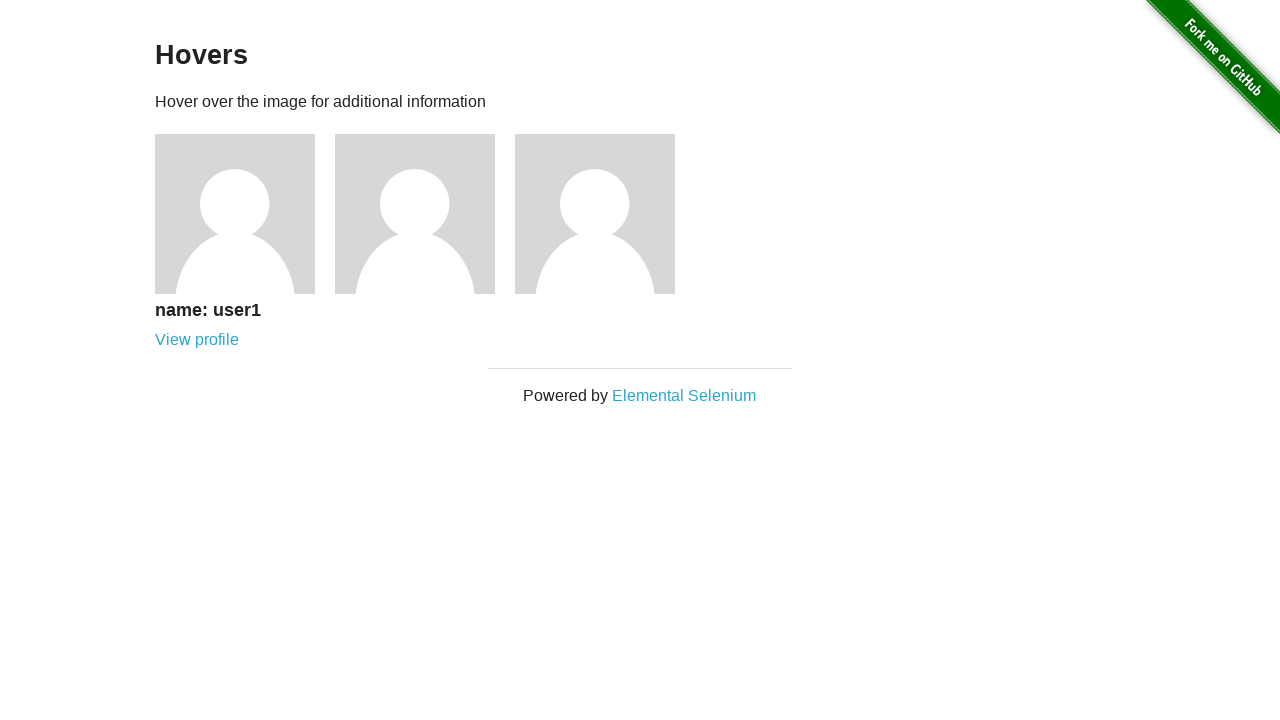